Tests clicking a dynamic button that changes its name attribute after being clicked

Starting URL: https://testautomationpractice.blogspot.com/

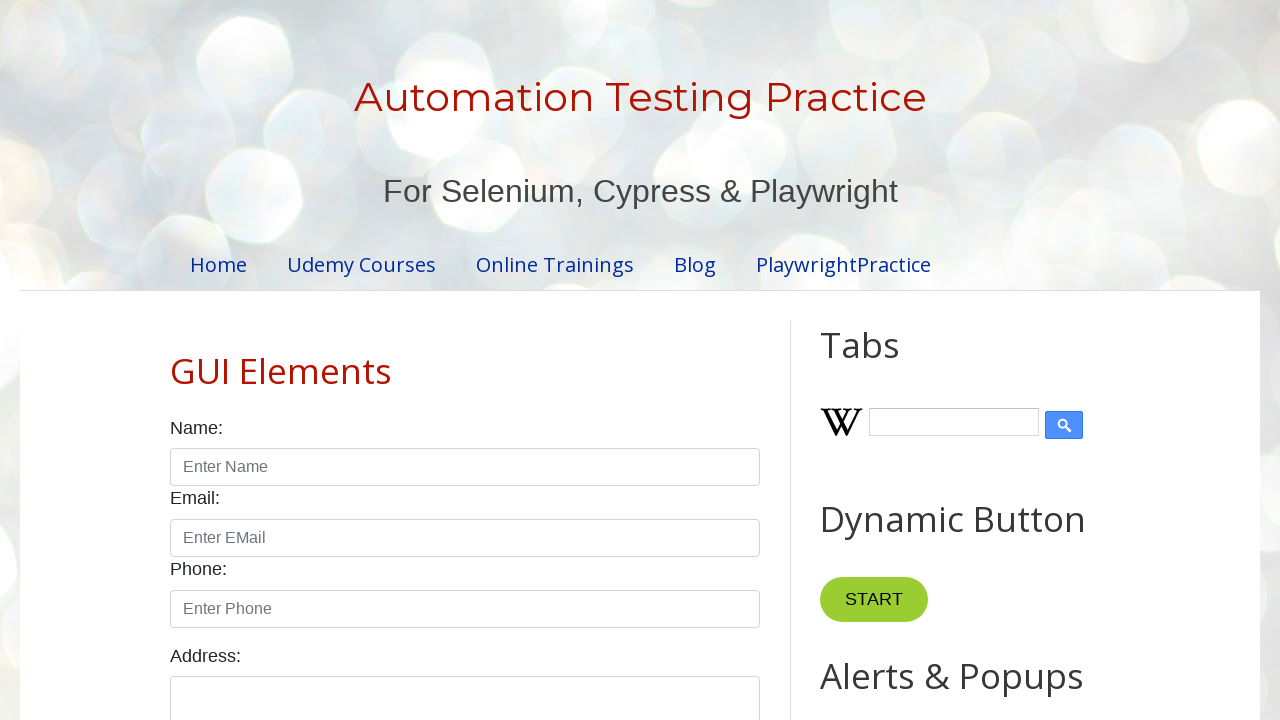

Clicked the dynamic button that changes its name attribute at (874, 600) on div[class='widget-content'] button[onclick*='toggle']
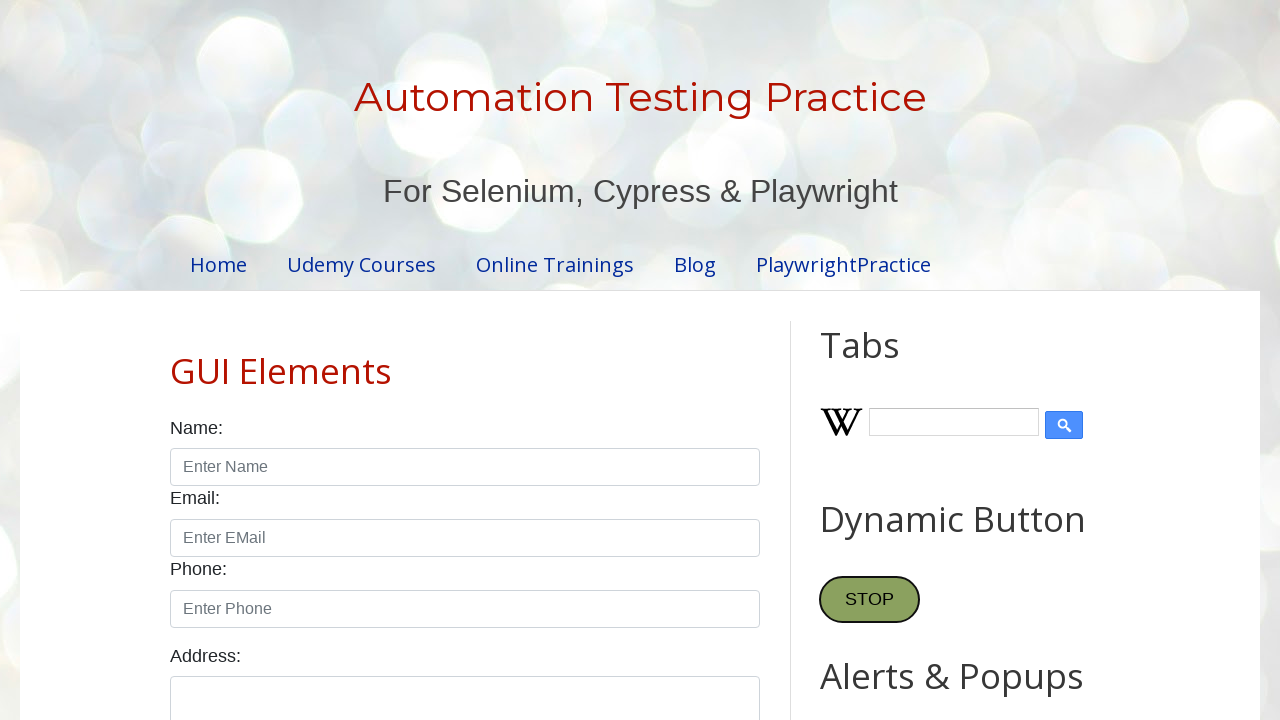

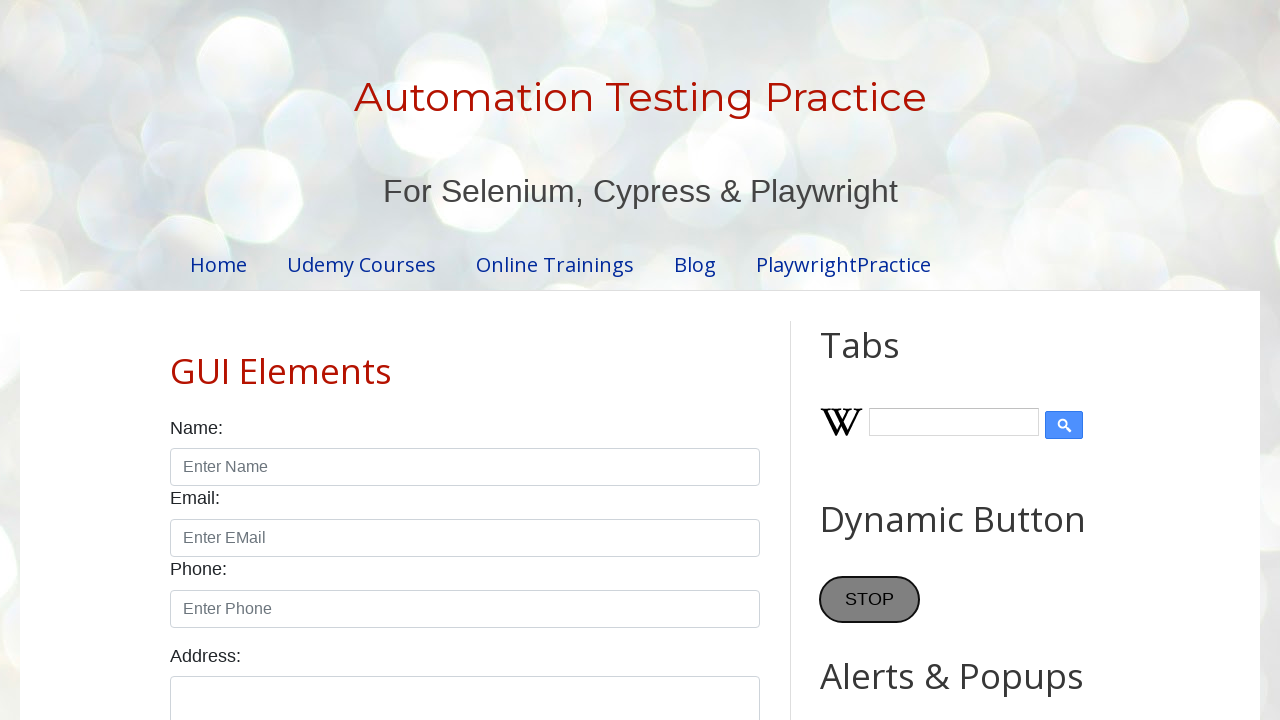